Tests double-click functionality on a paragraph element within an iframe

Starting URL: https://www.w3schools.com/jsref/tryit.asp?filename=tryjsref_ondblclick

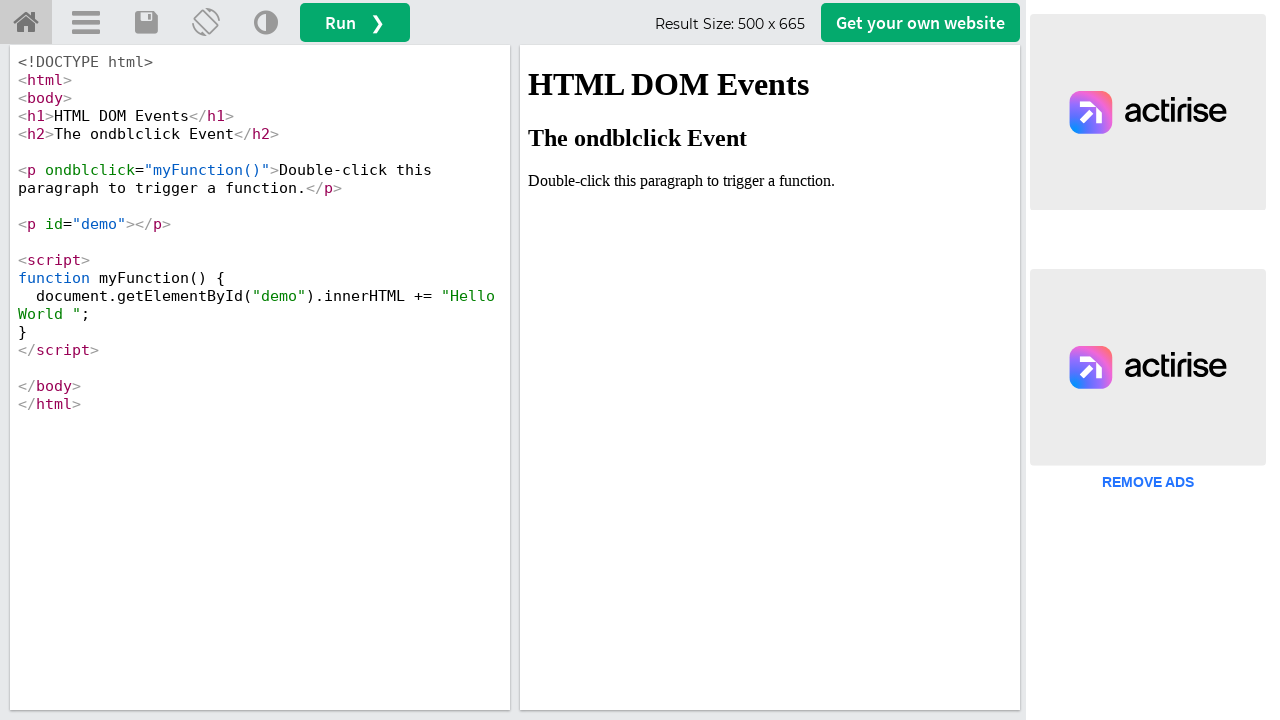

Located iframe with id 'iframeResult'
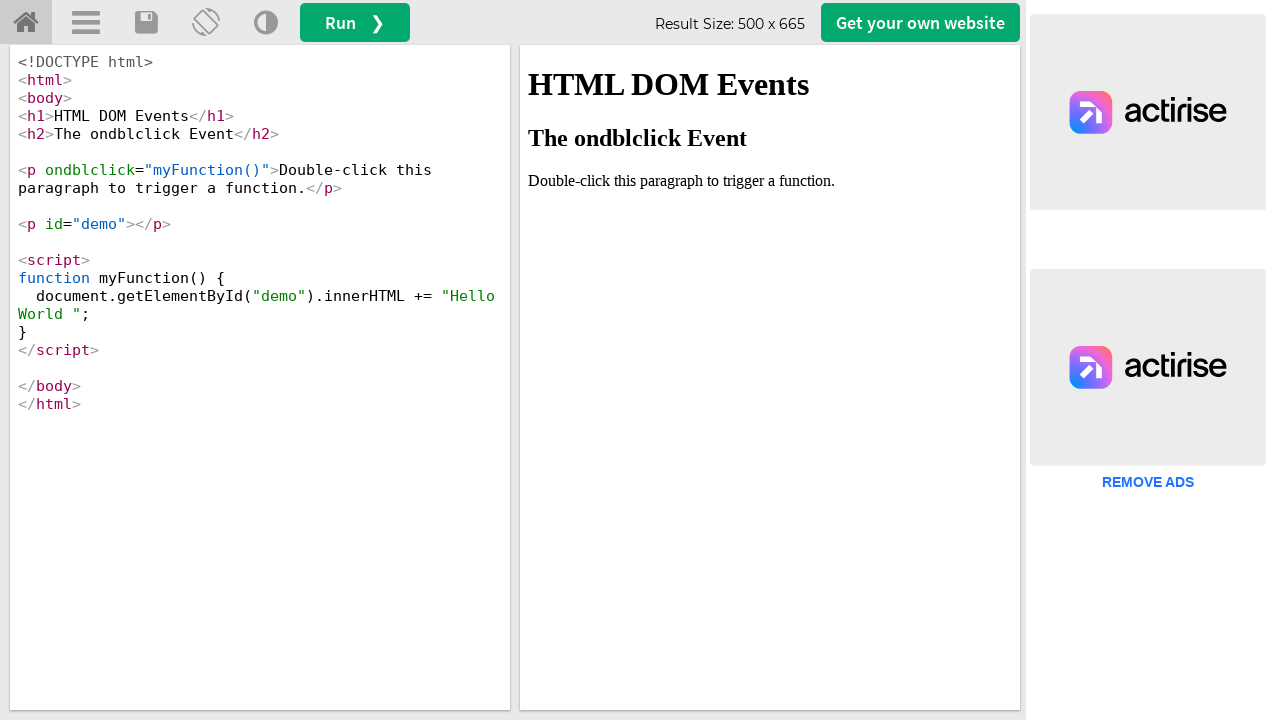

Double-clicked on paragraph element preceding the demo element within iframe at (770, 181) on #iframeResult >> internal:control=enter-frame >> xpath=//p[@id='demo']/preceding
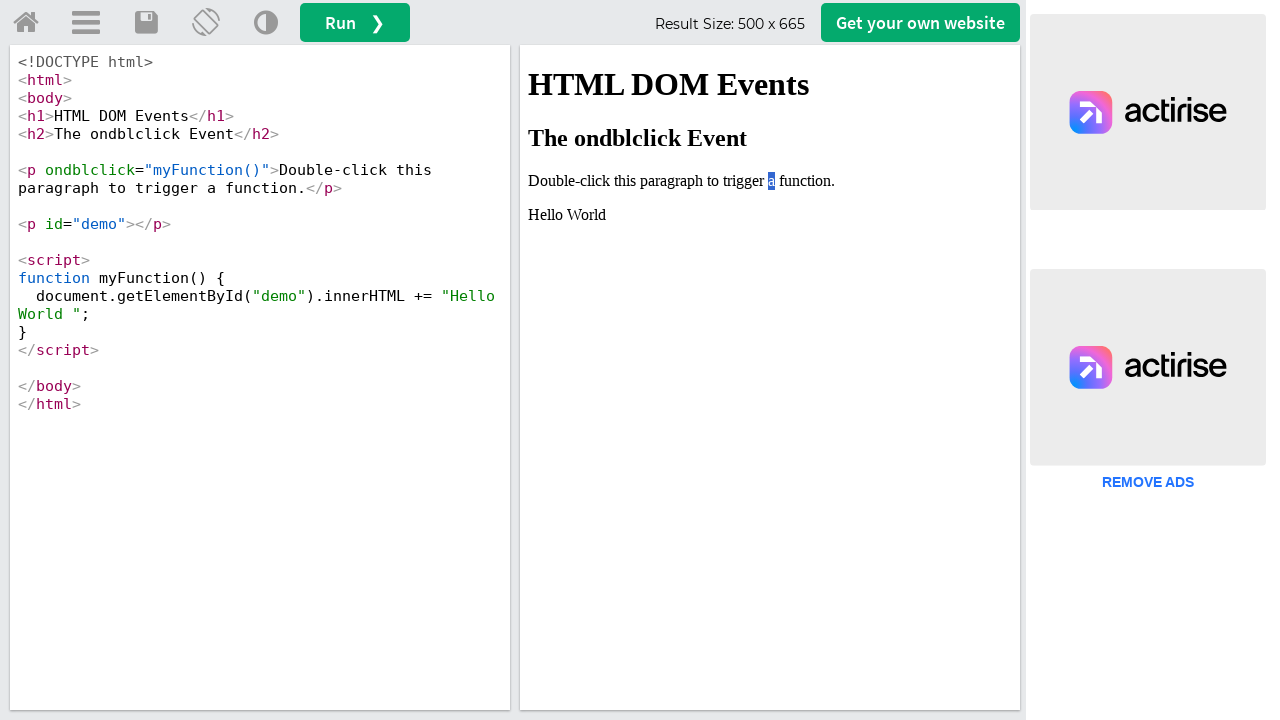

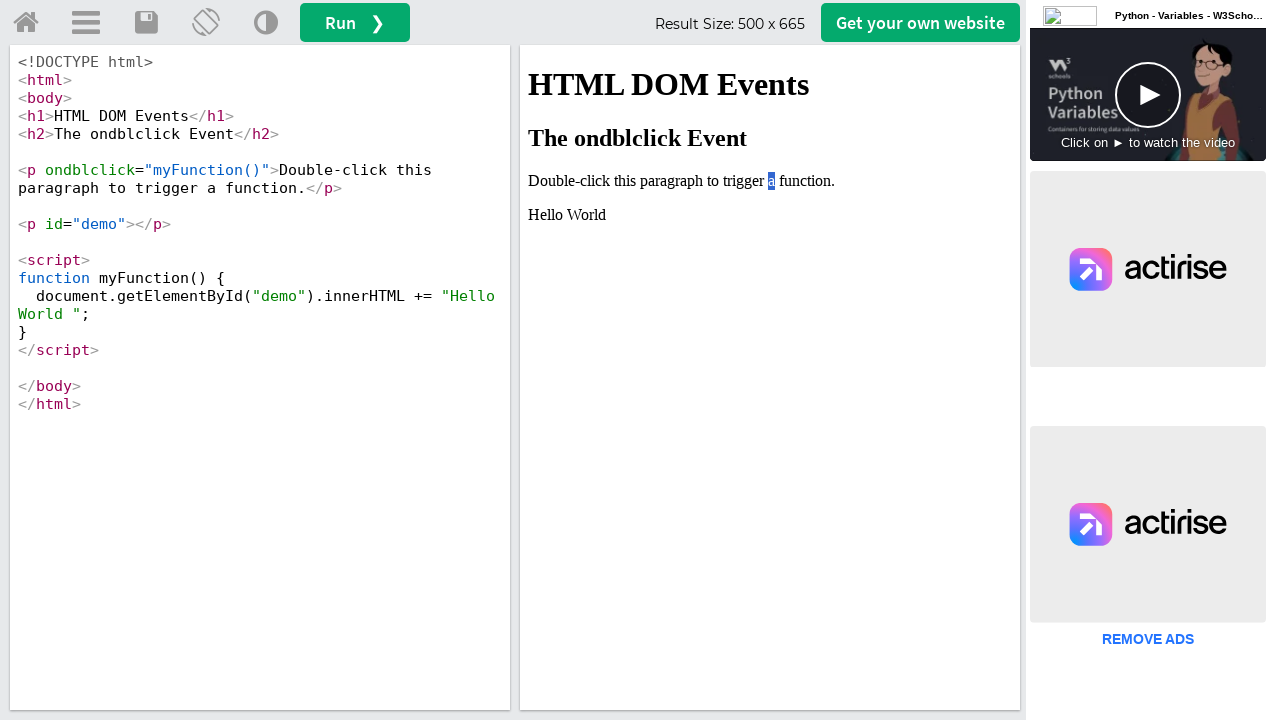